Navigates to cars.com and waits for the page to fully load by checking for a specific body class attribute

Starting URL: https://www.cars.com/

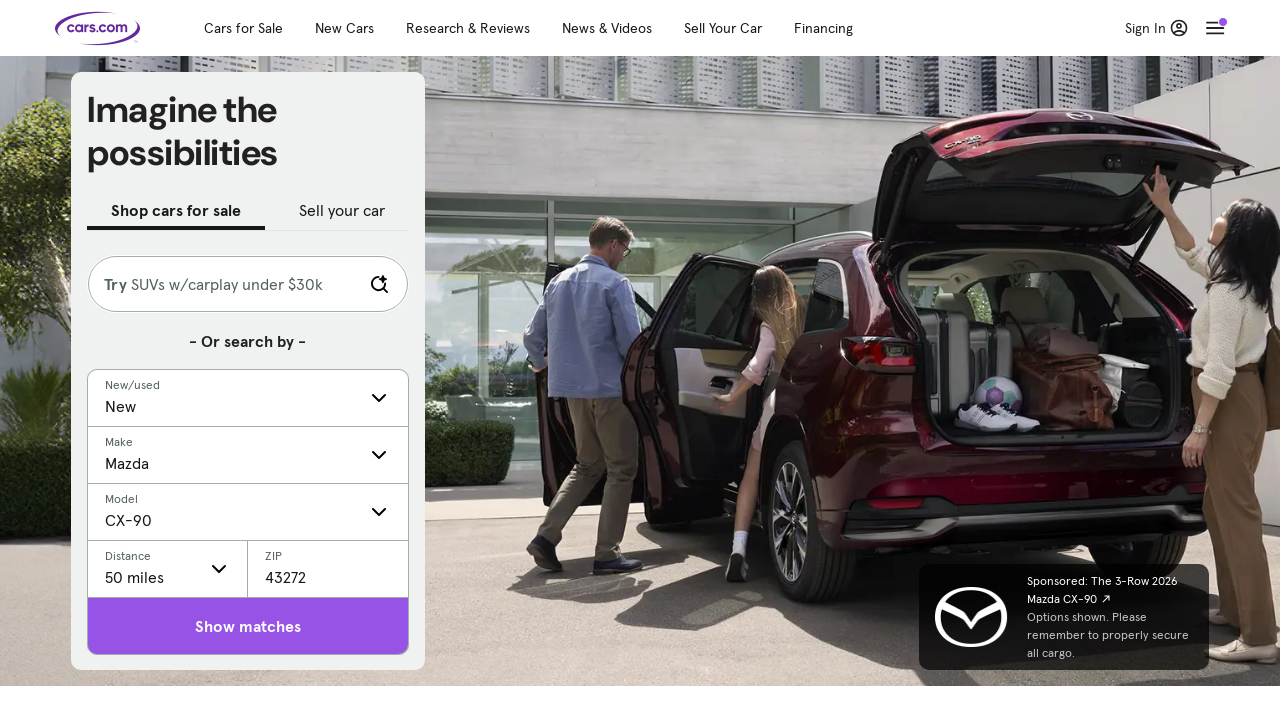

Navigated to cars.com
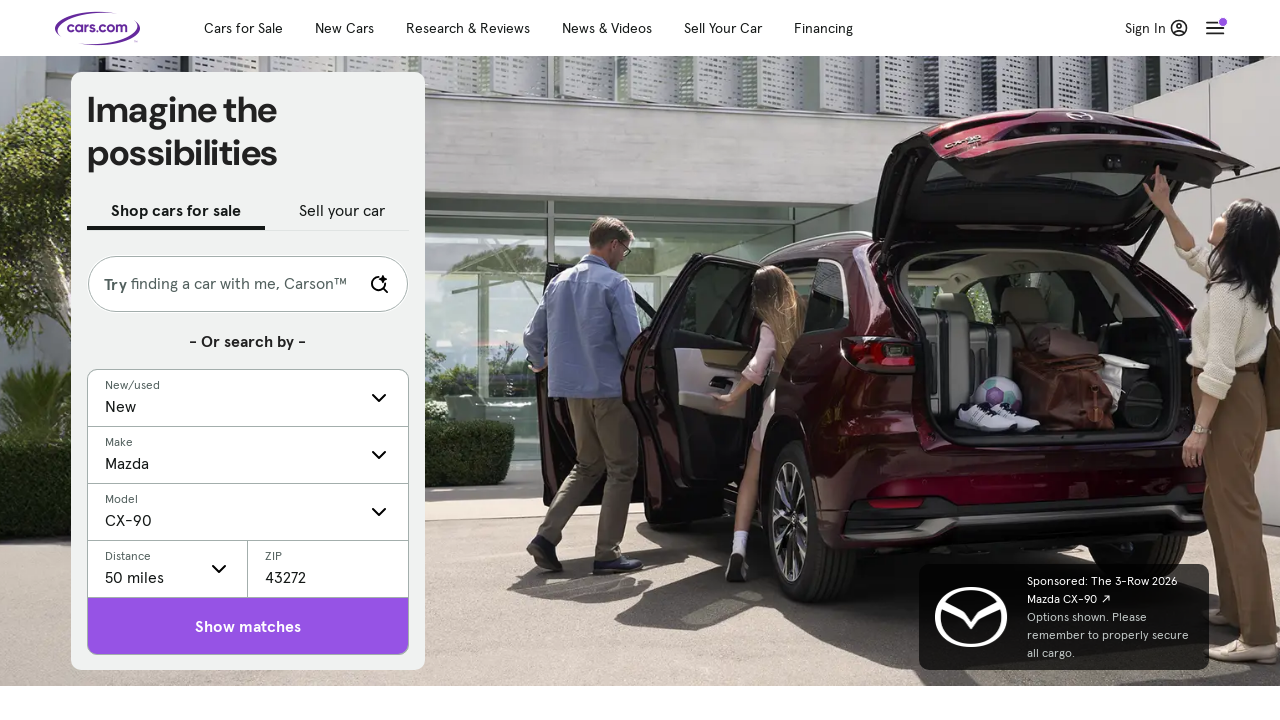

Waited for page to fully load - body.loaded selector found
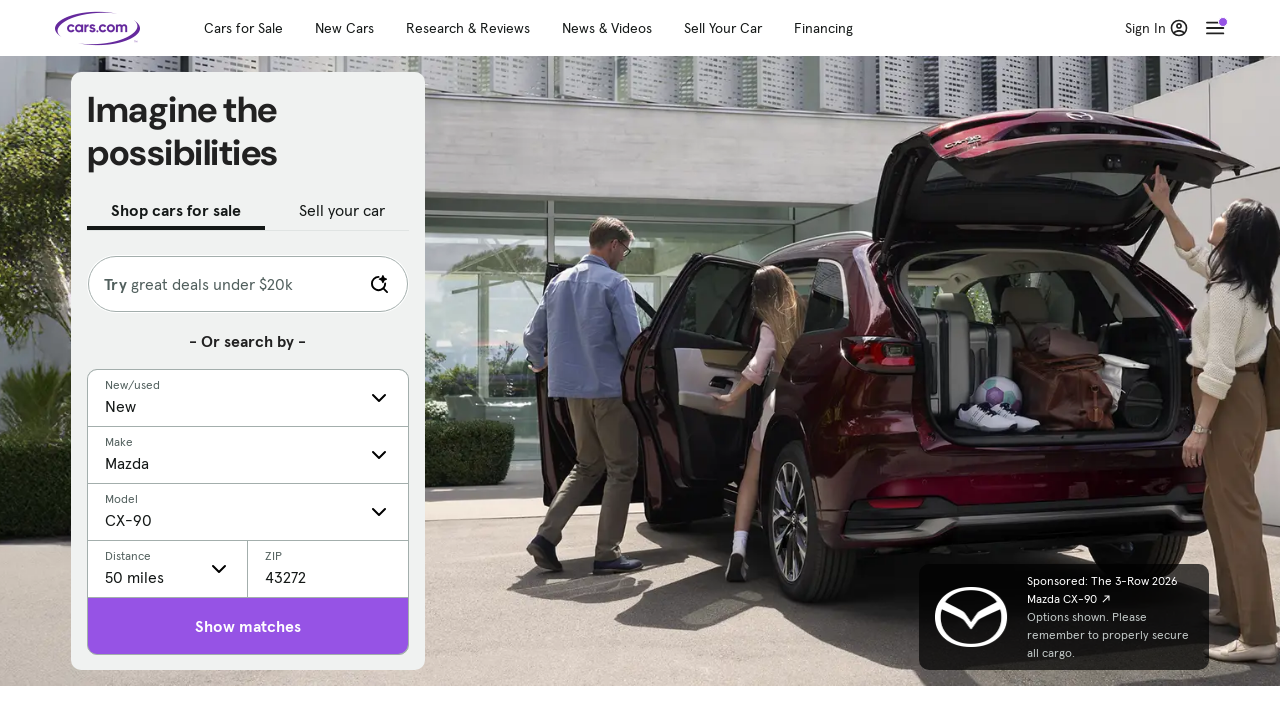

Located body element
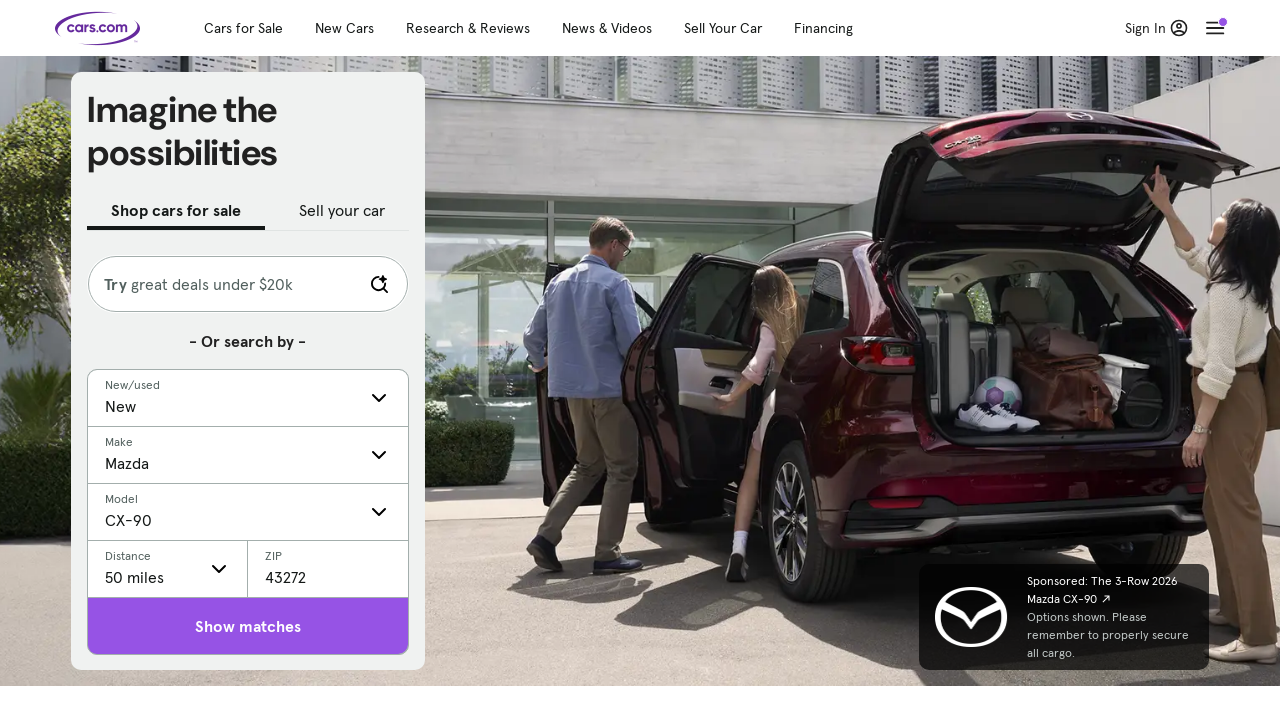

Retrieved body class attribute
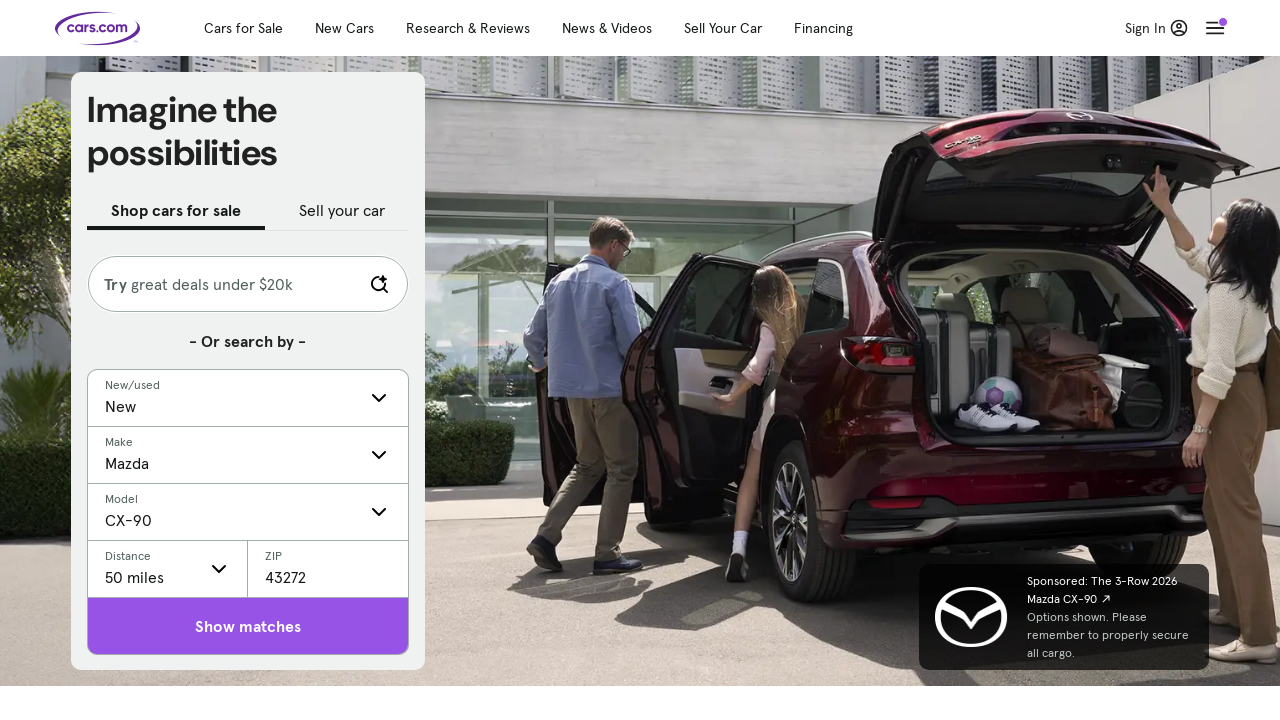

Verified body class attribute: loaded
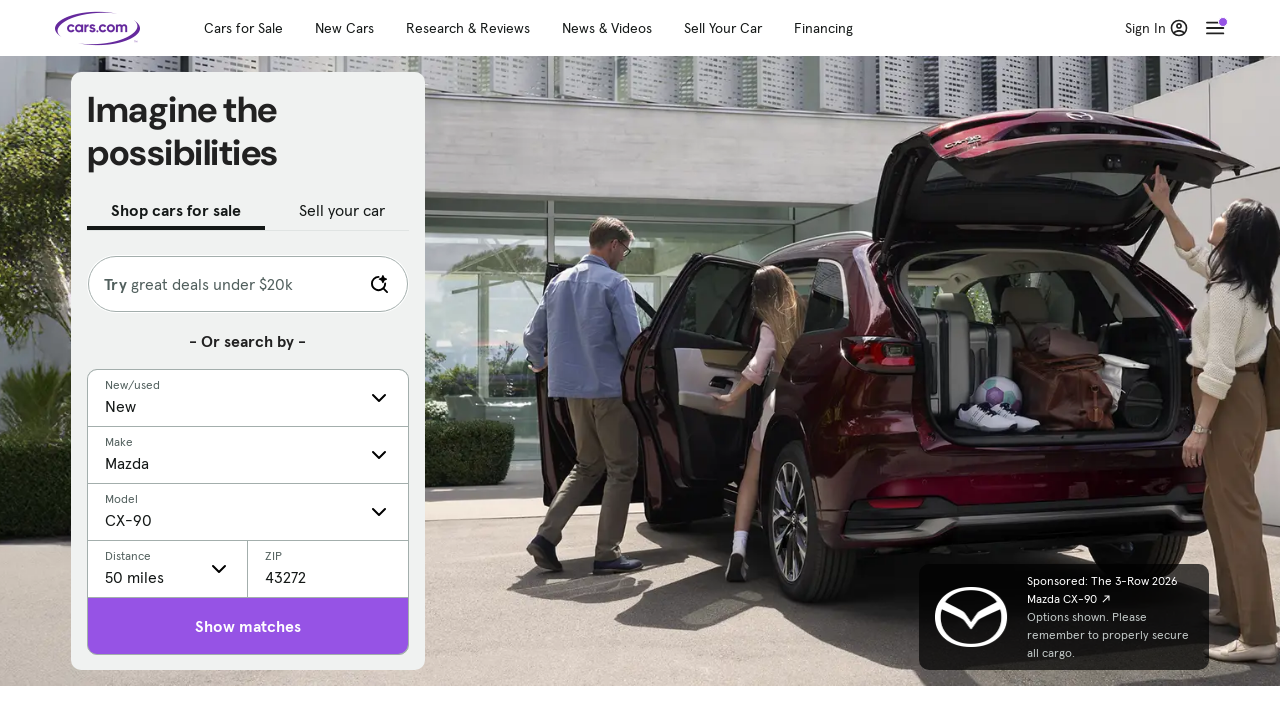

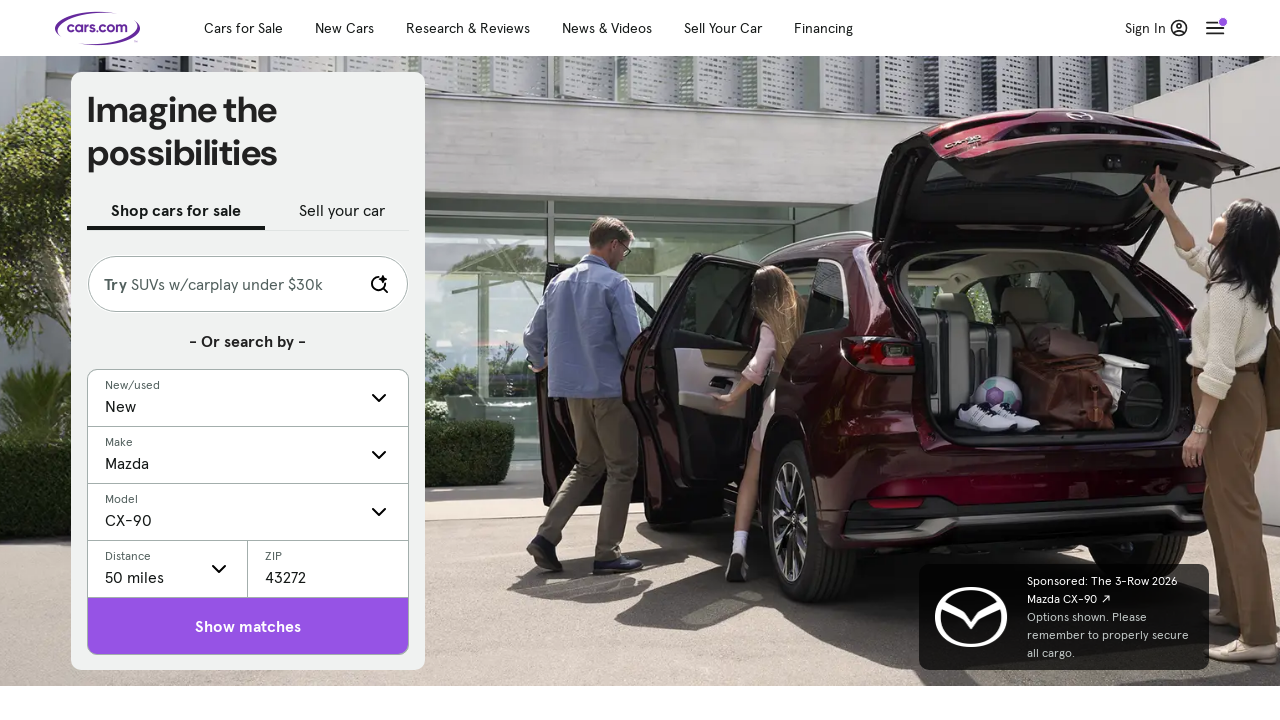